Tests that the Categories panel displays CATEGORIES, Phones, Laptops, and Monitors links

Starting URL: https://www.demoblaze.com/

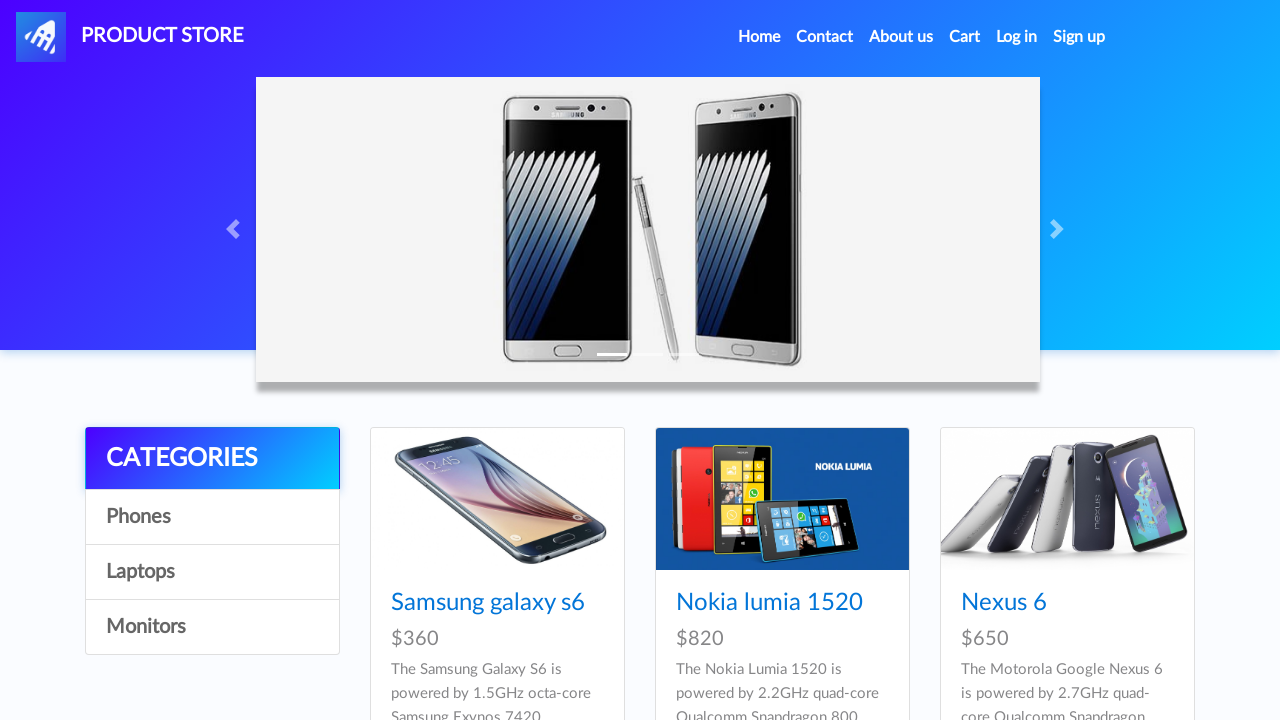

Waited for CATEGORIES link in Categories panel
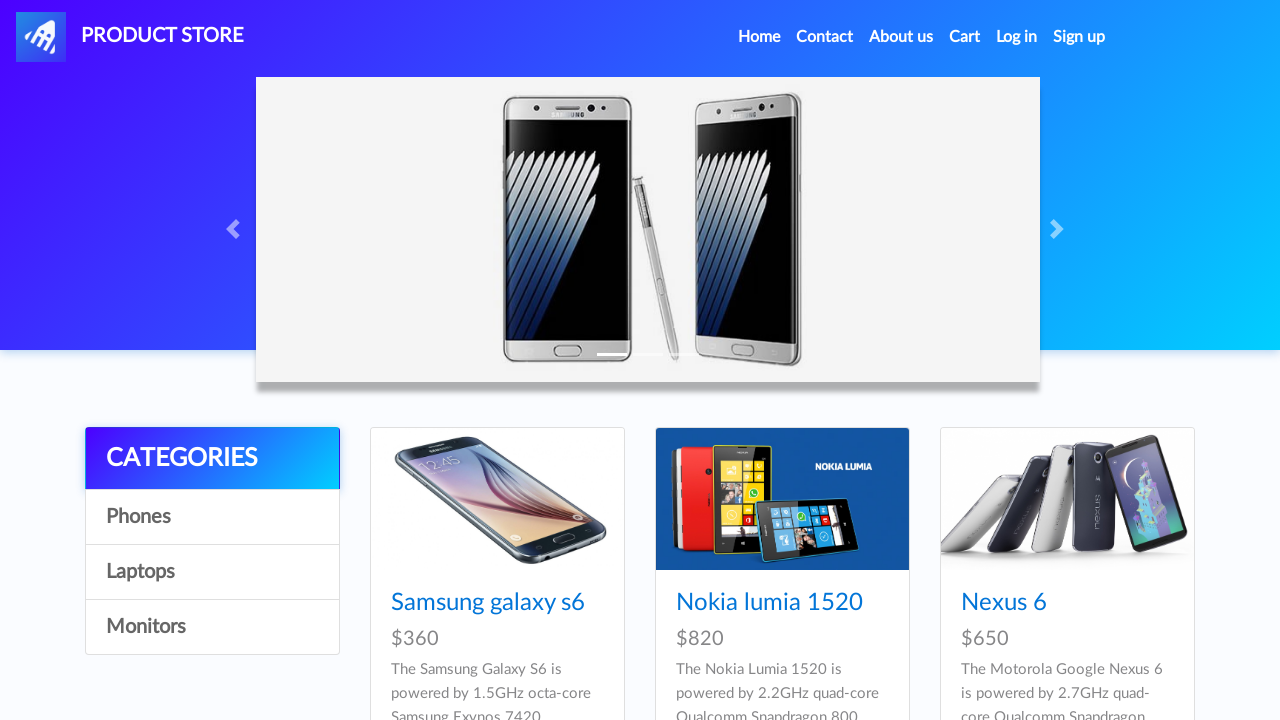

Waited for Phones link in Categories panel
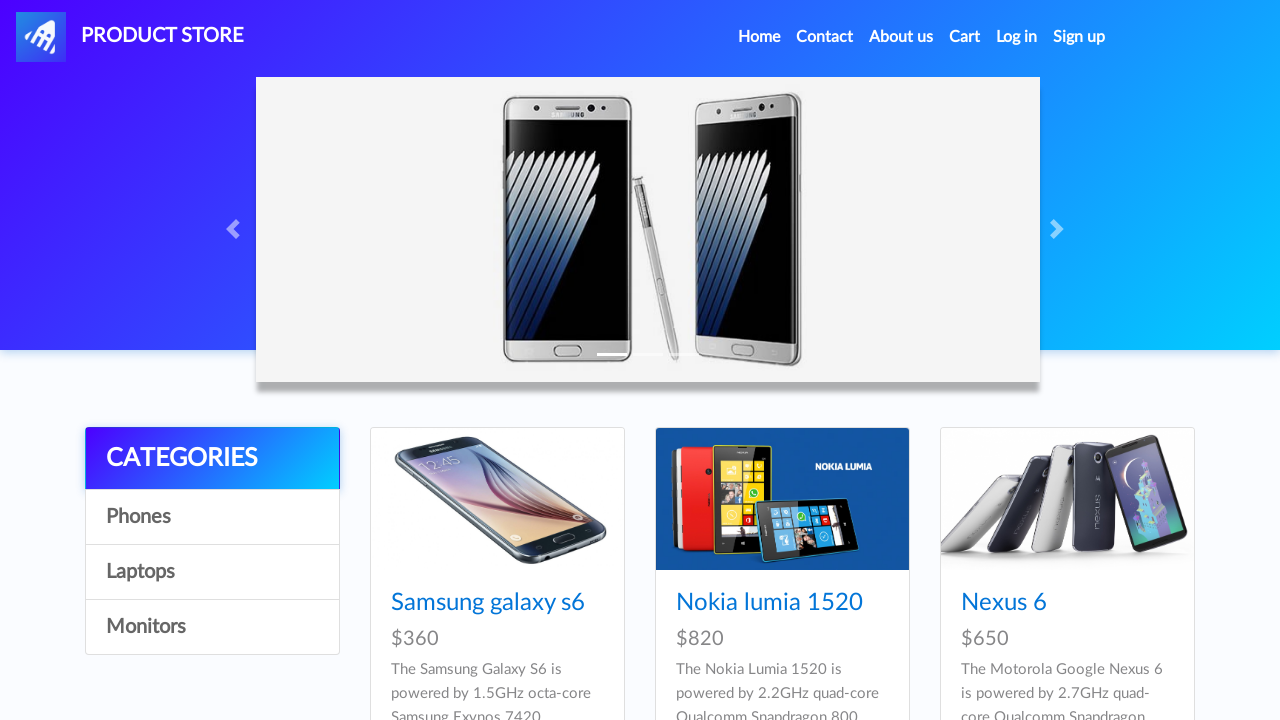

Waited for Laptops link in Categories panel
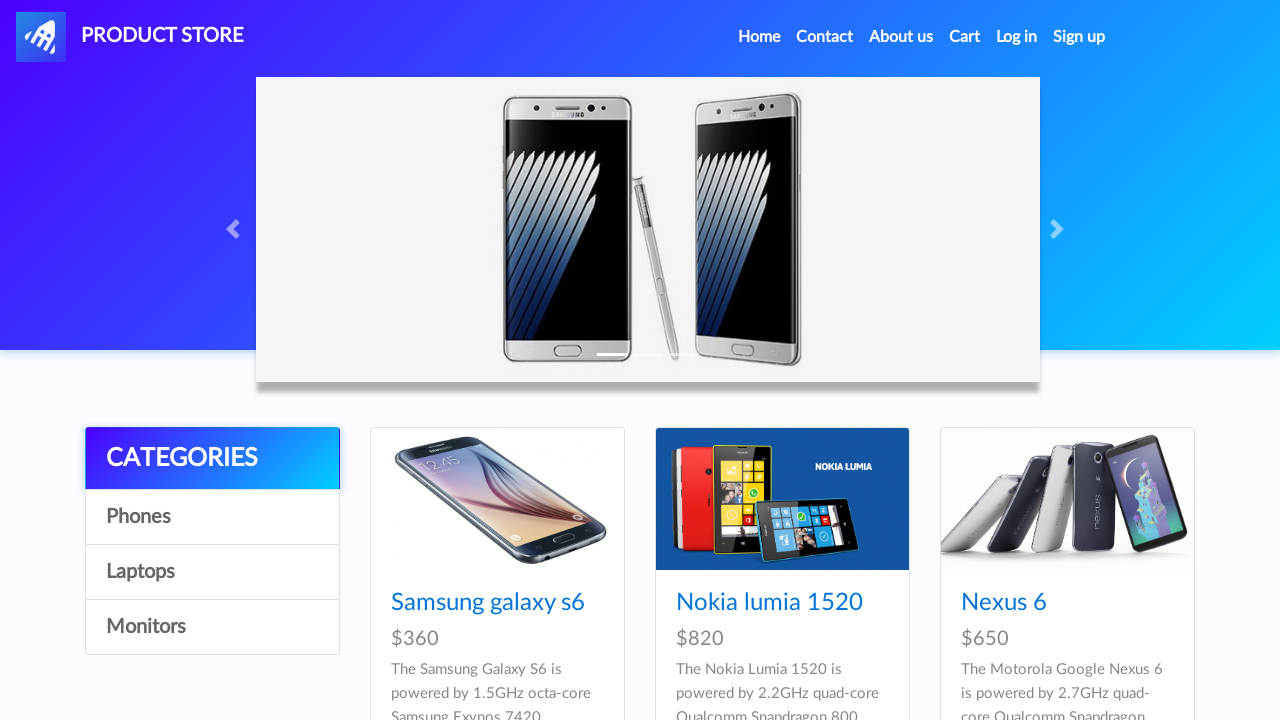

Waited for Monitors link in Categories panel
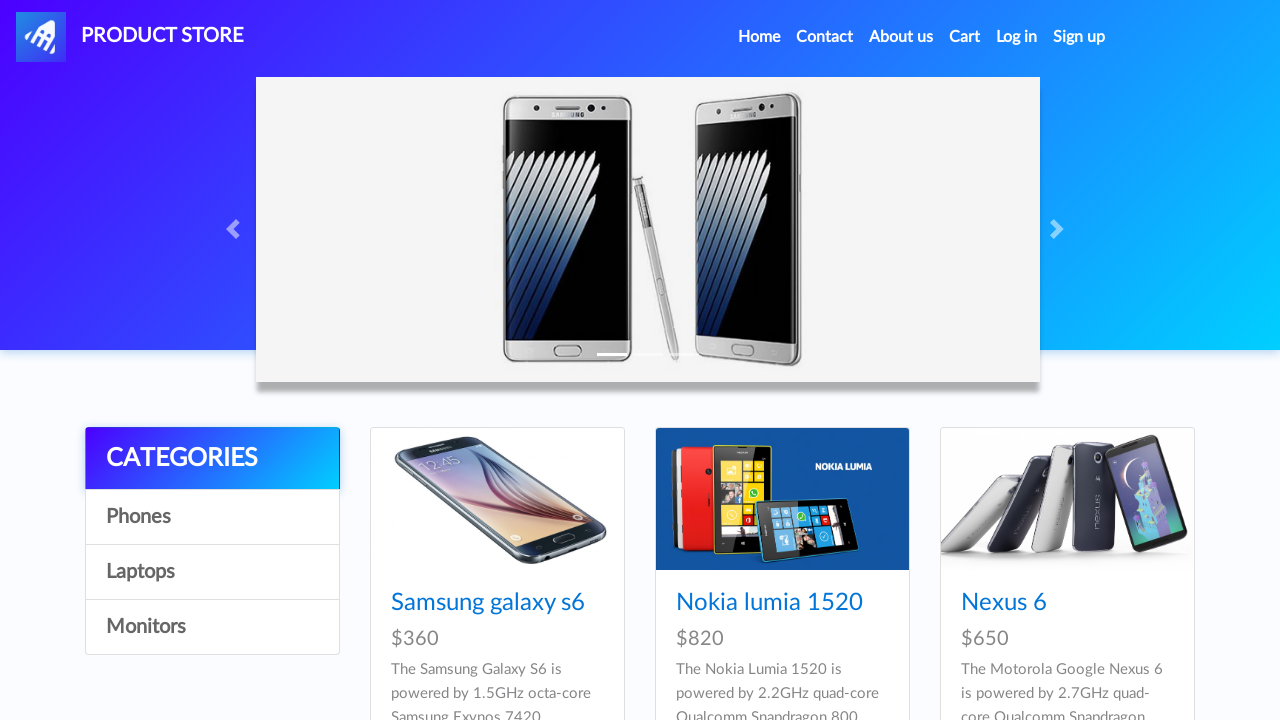

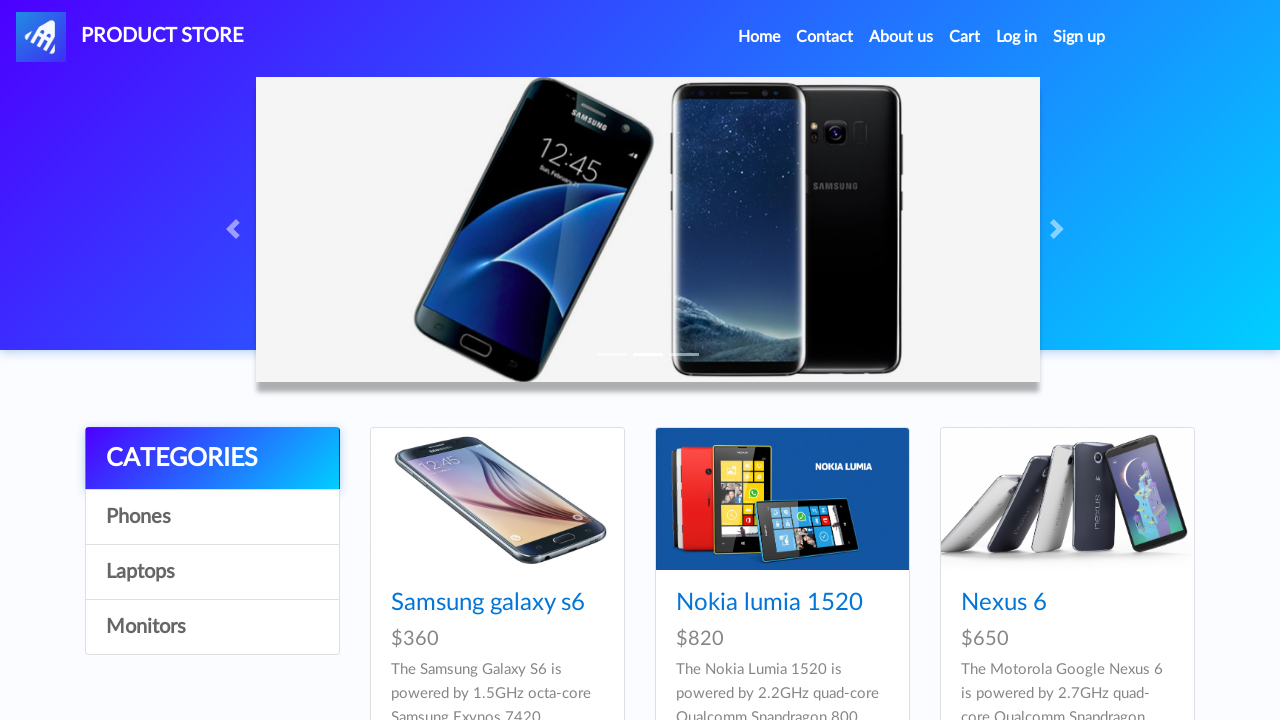